Tests the responsive design of the Calley auto-dialer app page by resizing the viewport to various common screen resolutions including desktop and mobile sizes.

Starting URL: https://www.getcalley.com/best-auto-dialer-app/

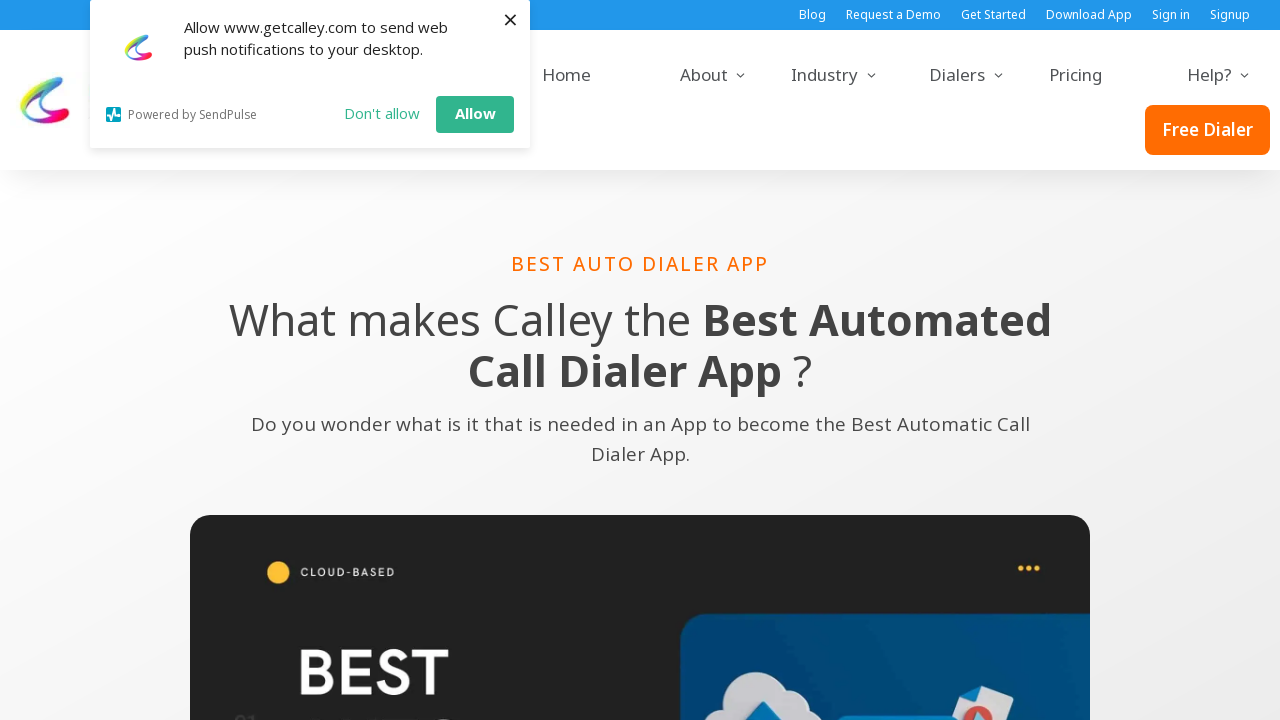

Set viewport to 1920x1080
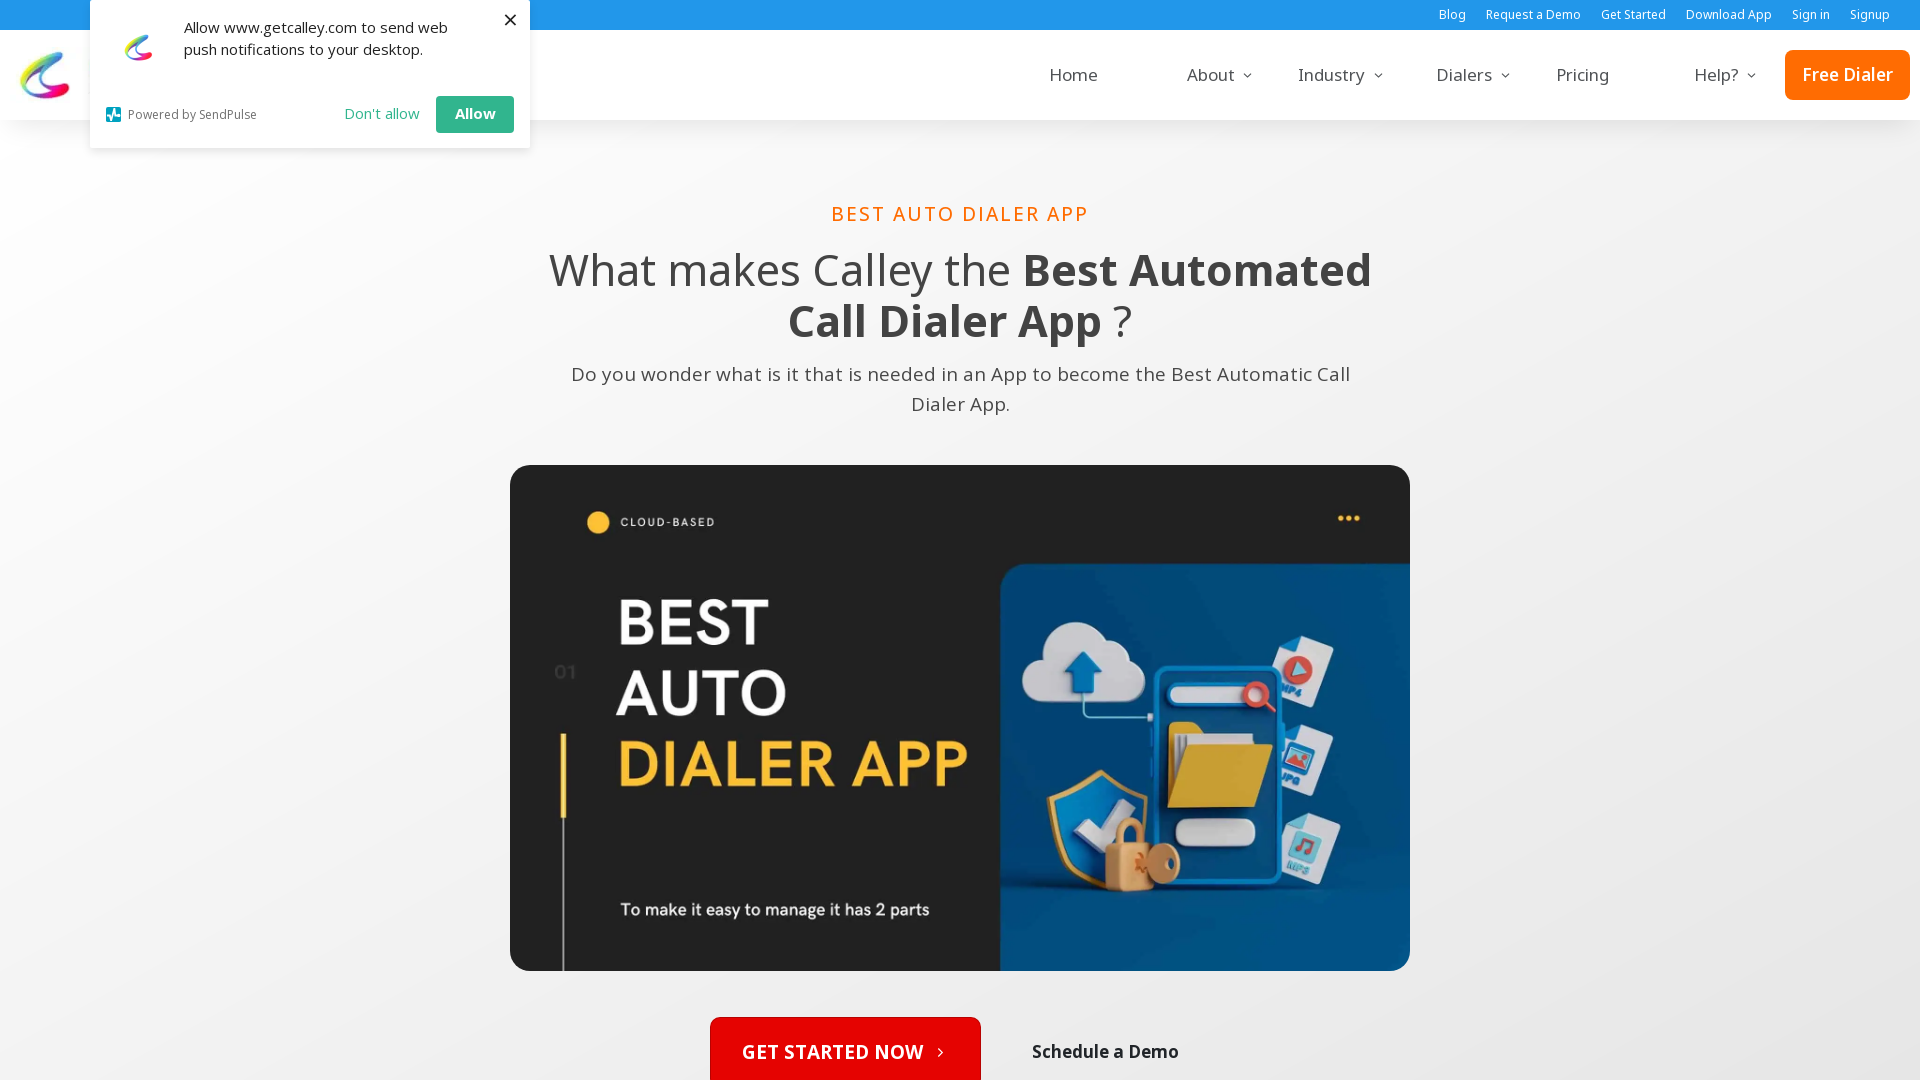

Page adjusted to 1920x1080 resolution
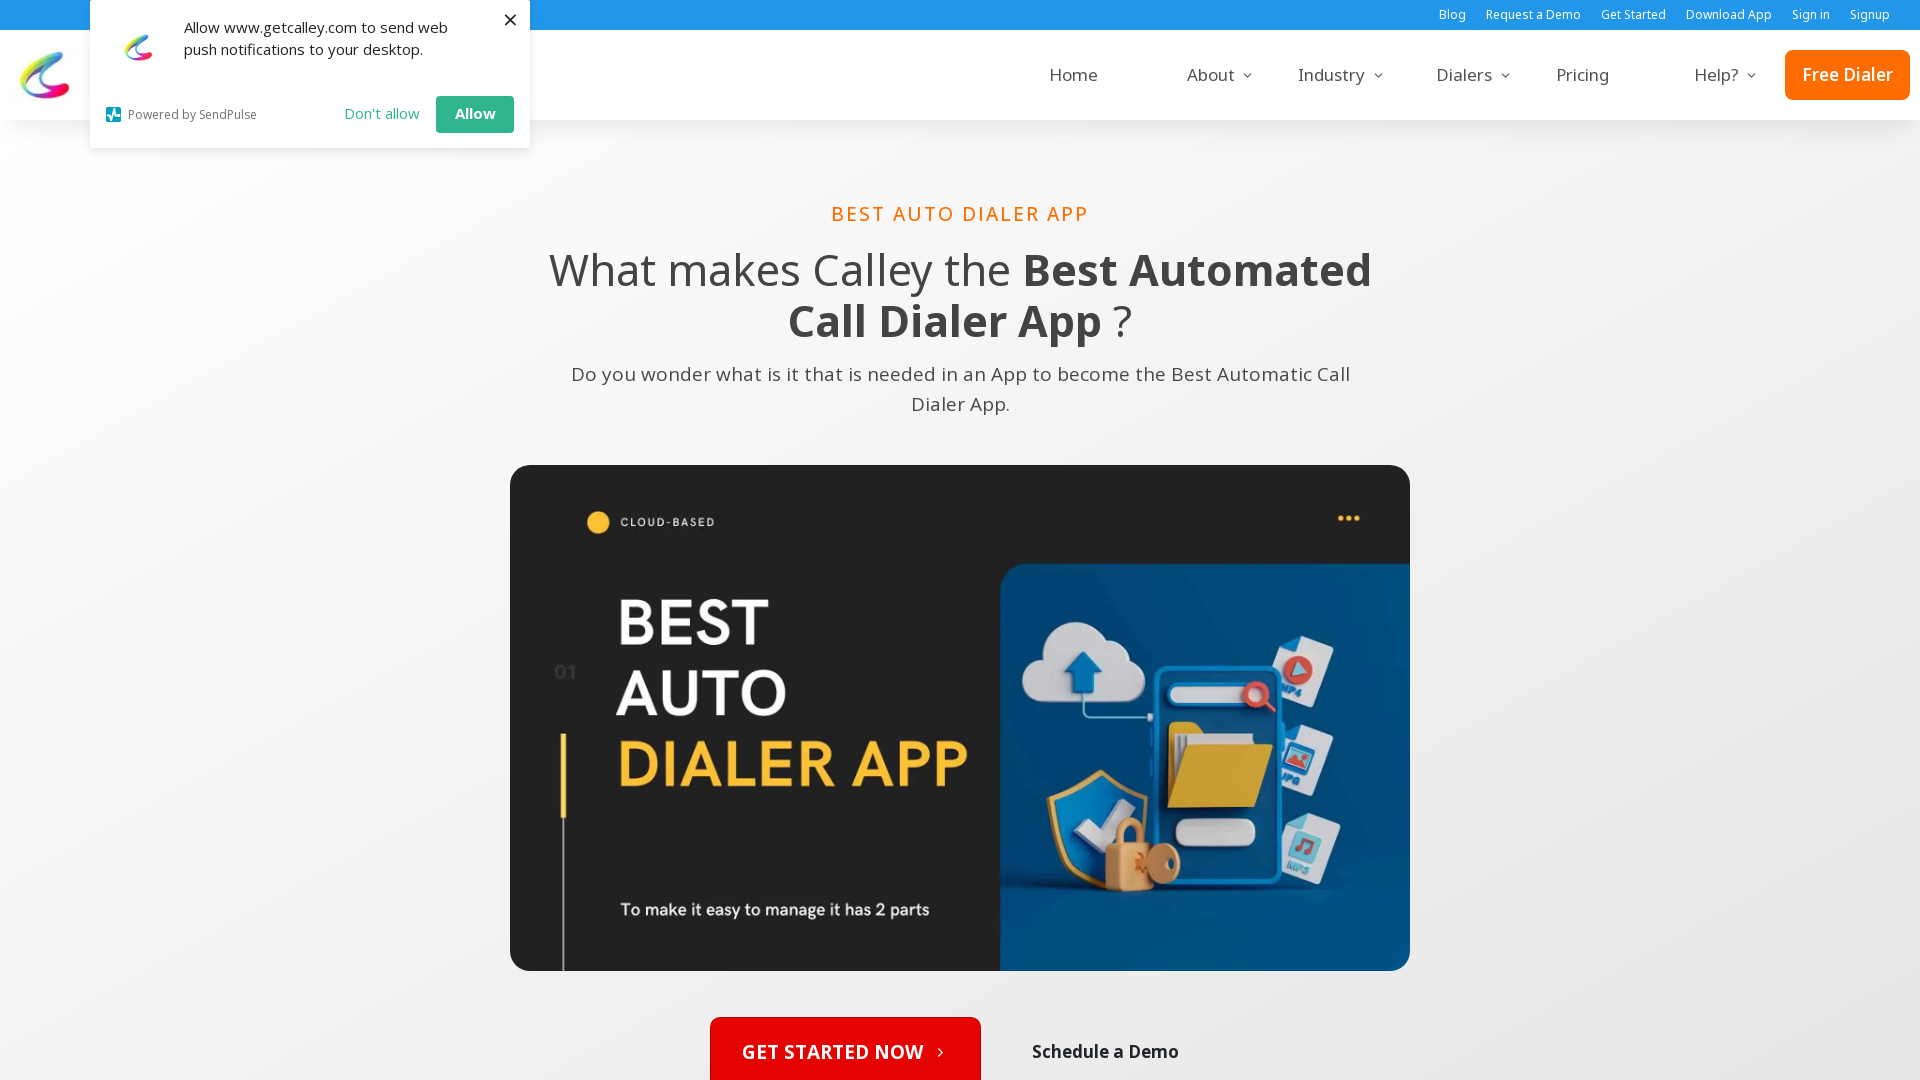

Set viewport to 1366x768
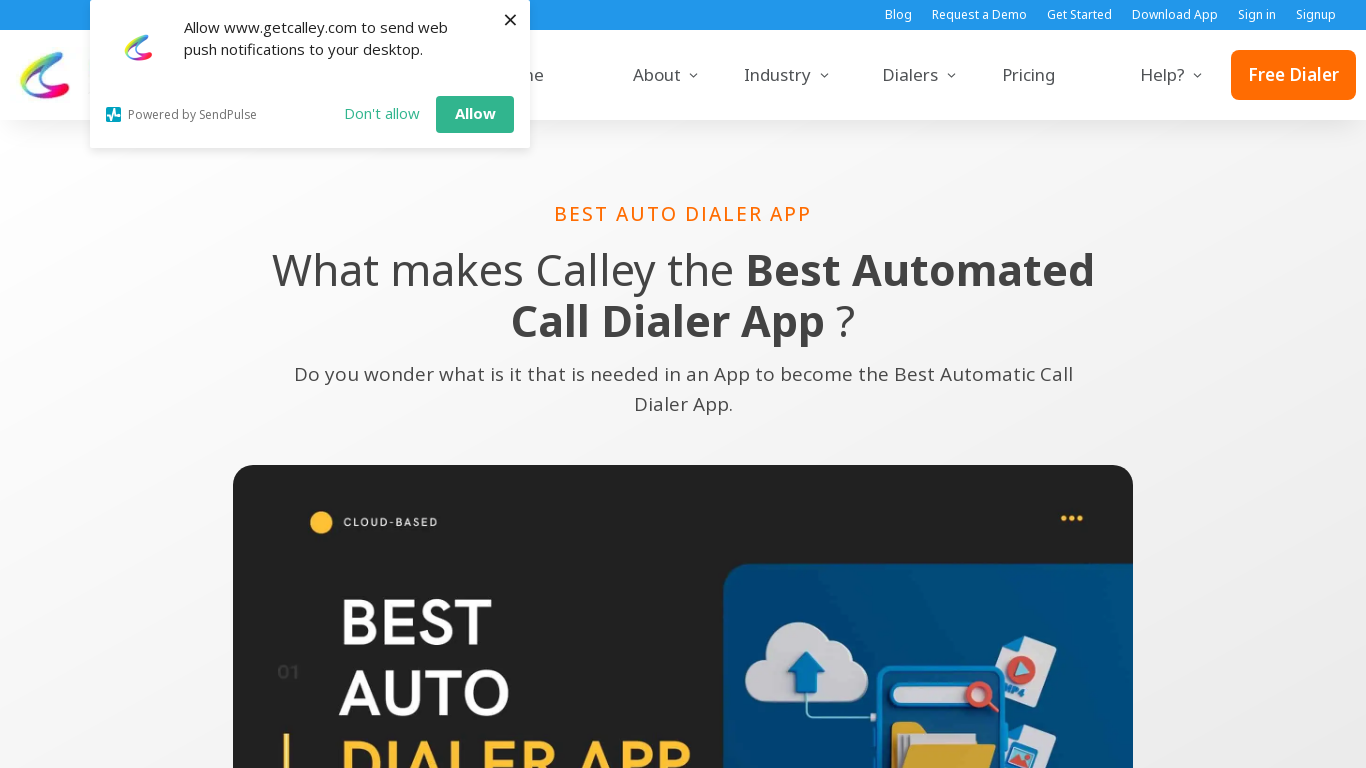

Page adjusted to 1366x768 resolution
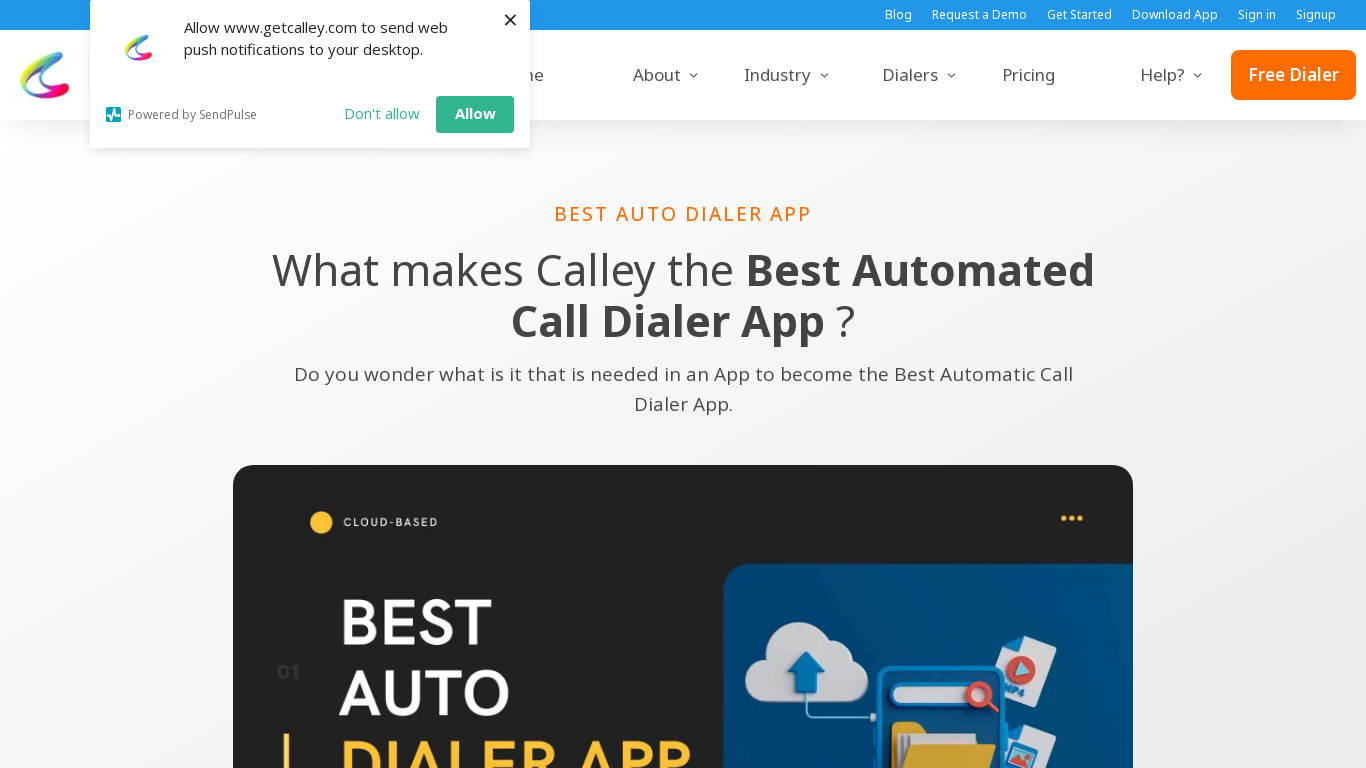

Set viewport to 1536x864
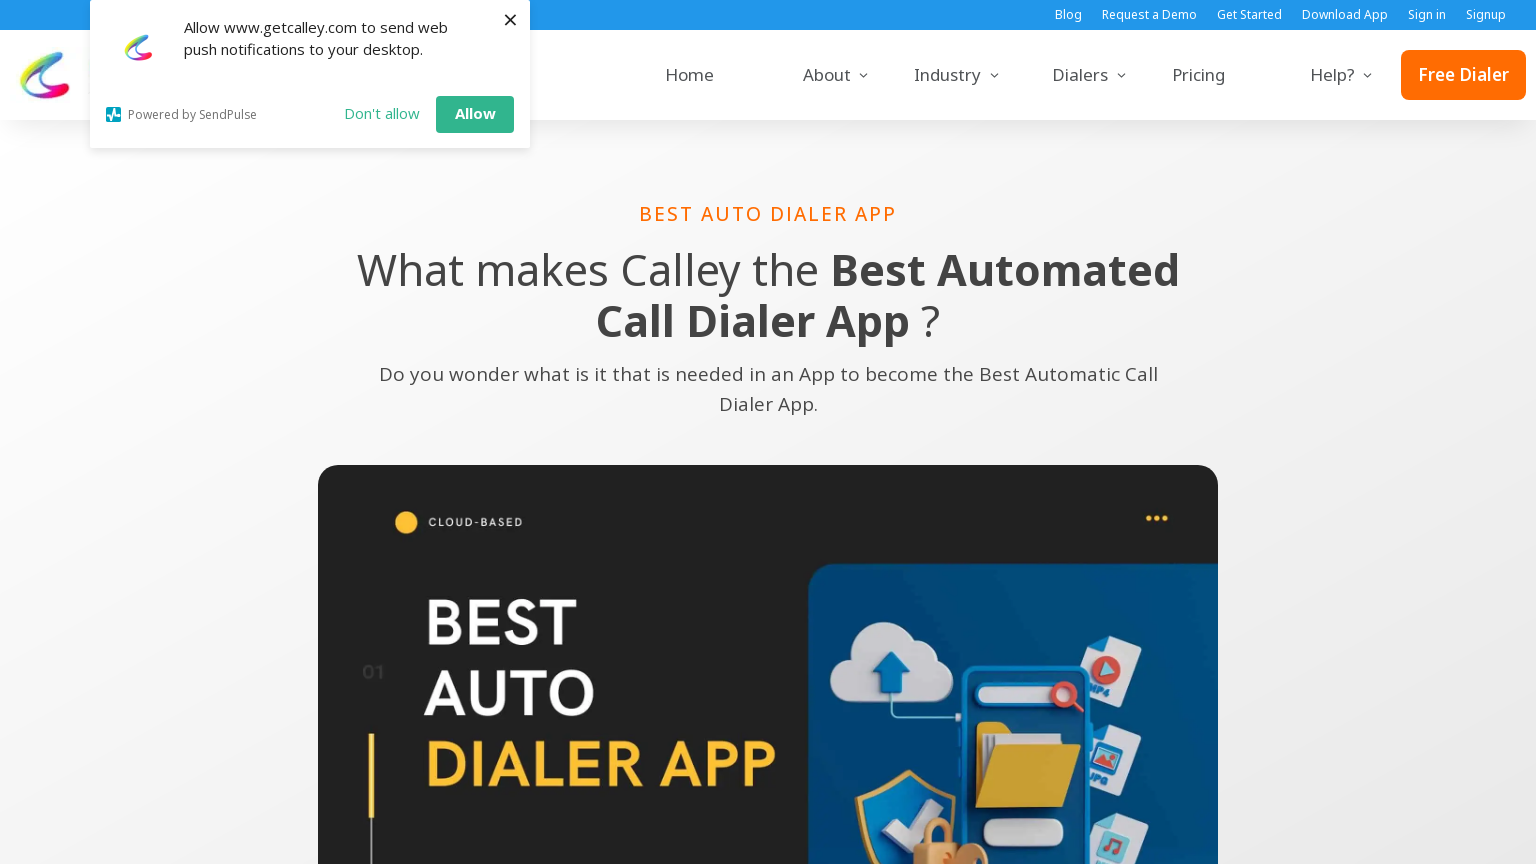

Page adjusted to 1536x864 resolution
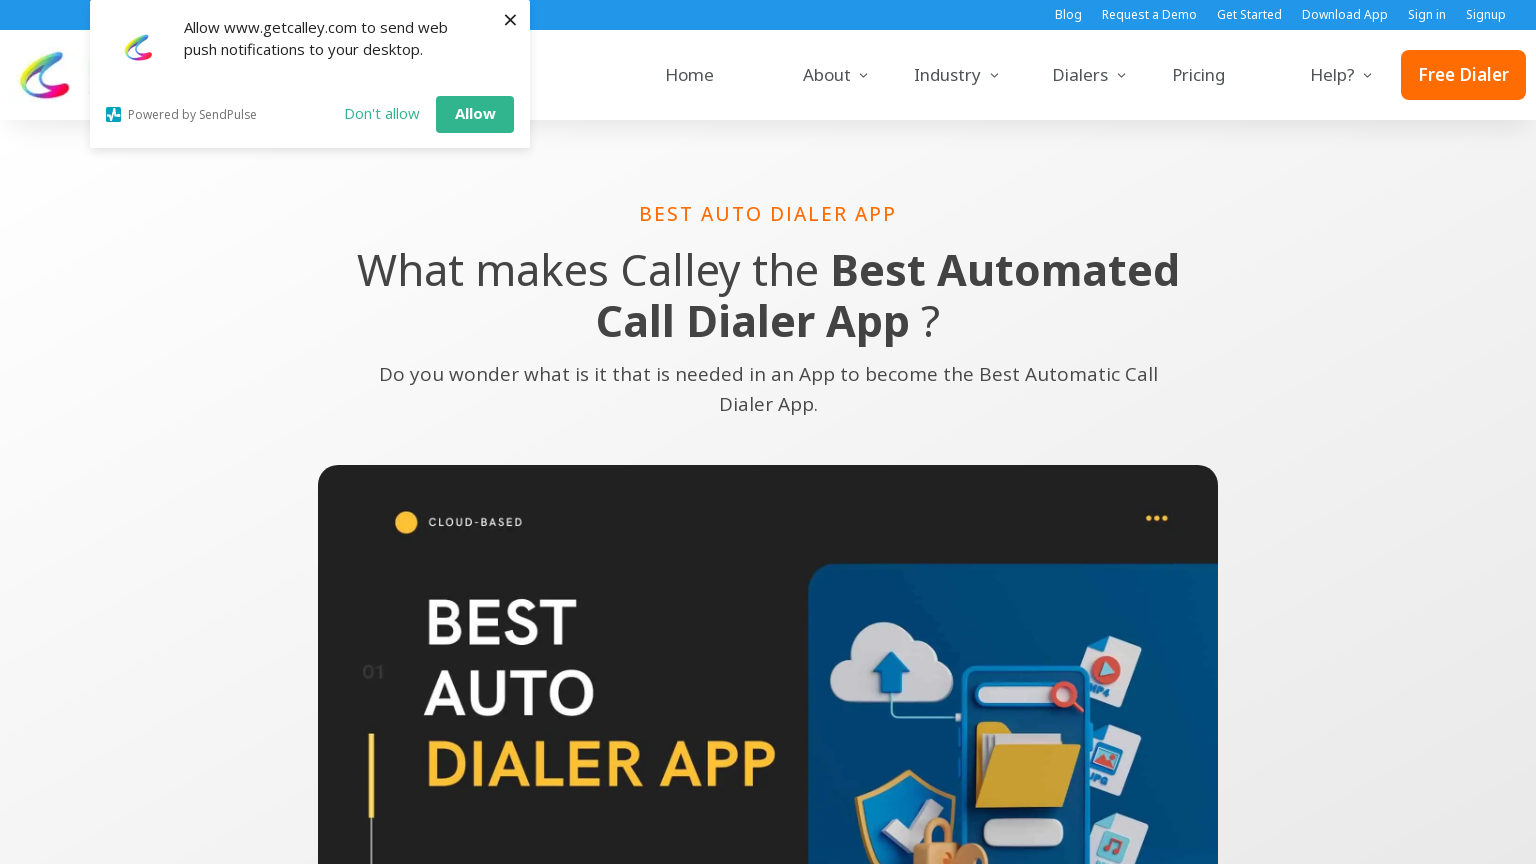

Set viewport to 360x640
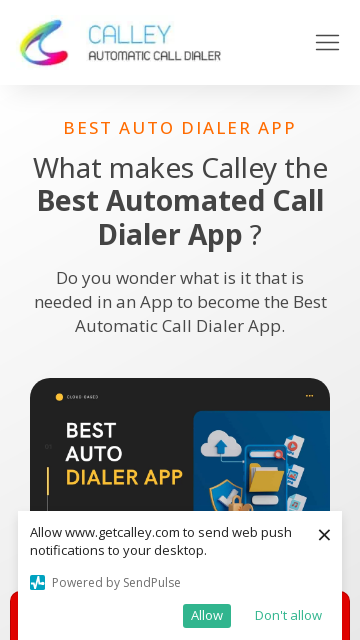

Page adjusted to 360x640 resolution
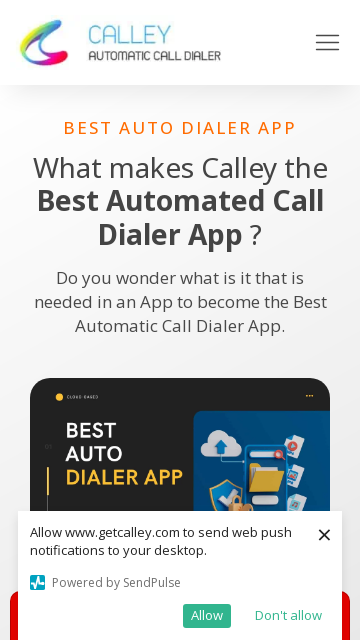

Set viewport to 414x896
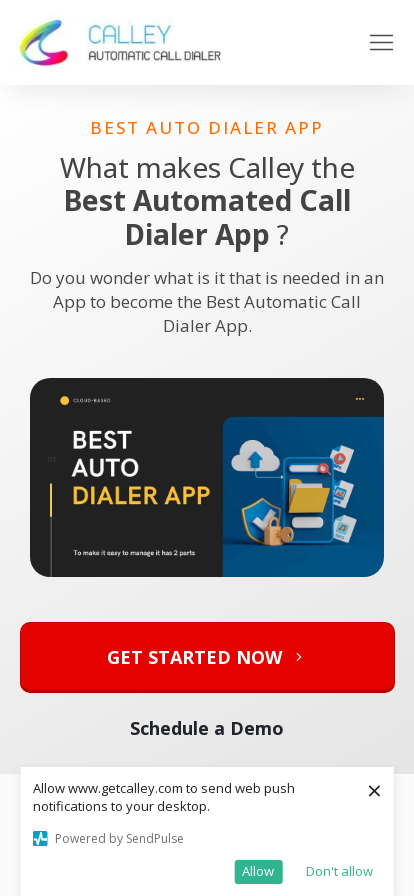

Page adjusted to 414x896 resolution
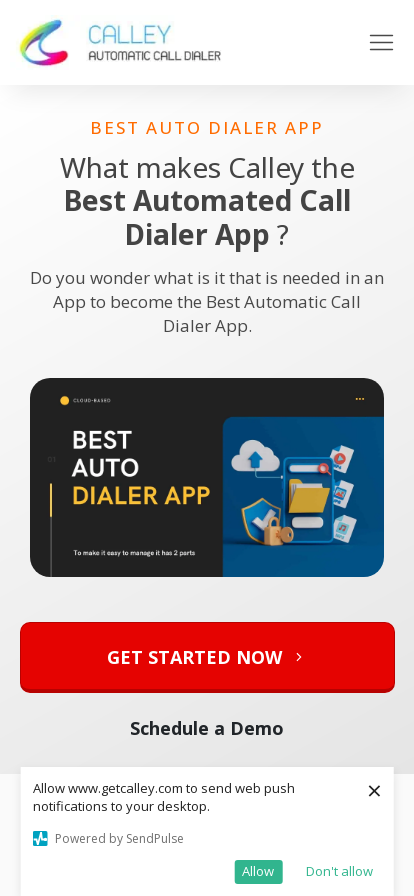

Set viewport to 375x667
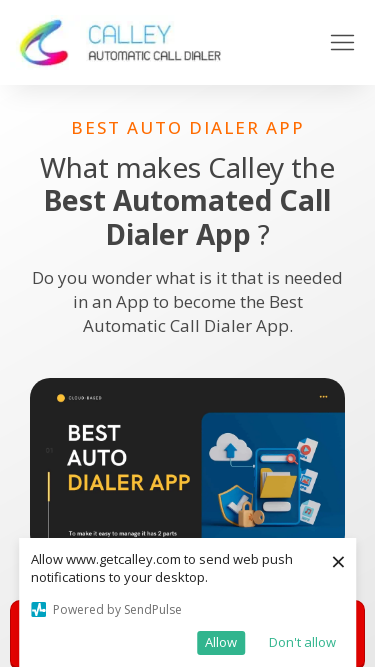

Page adjusted to 375x667 resolution
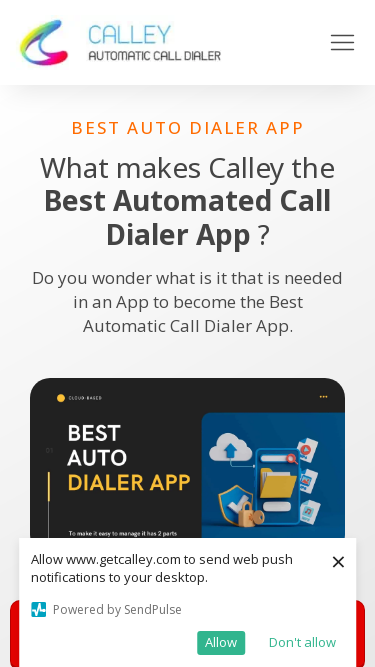

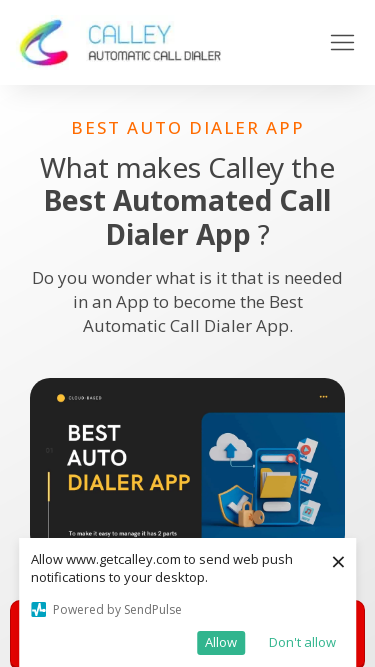